Tests scrolling functionality on Swiggy website by performing multiple scroll actions to different positions on the page

Starting URL: https://www.swiggy.com/

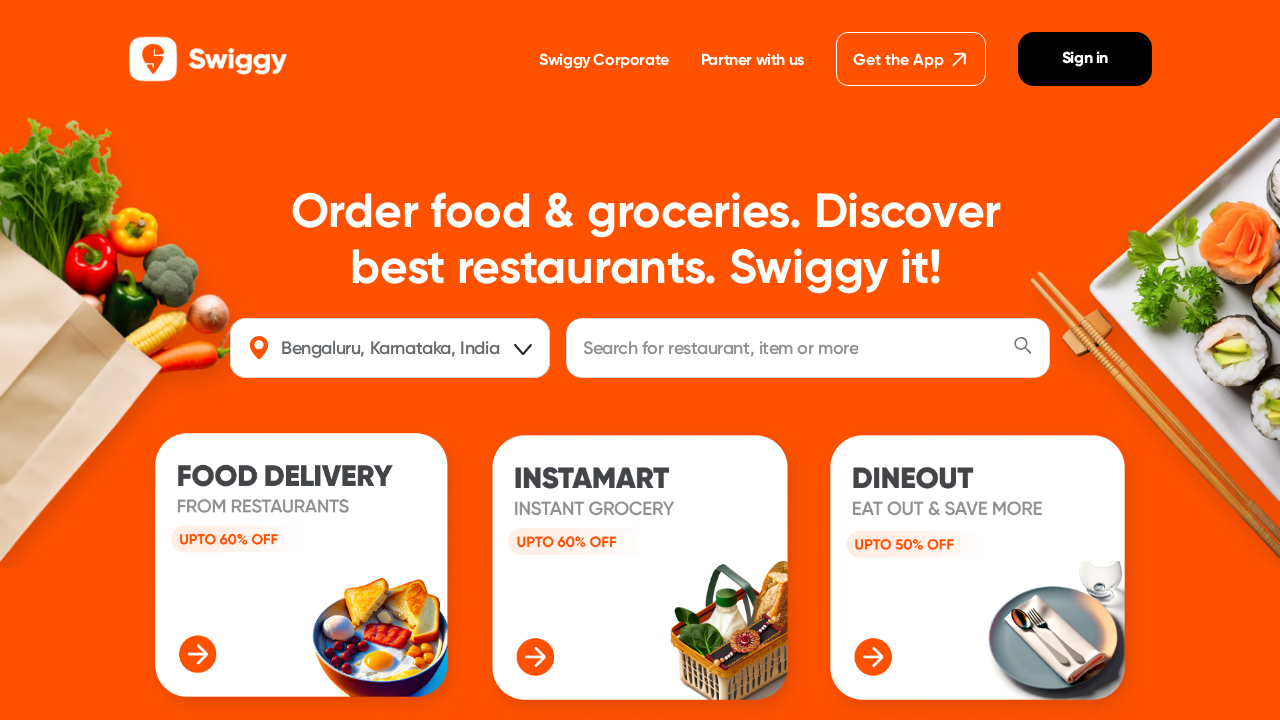

Scrolled page to 500px from top
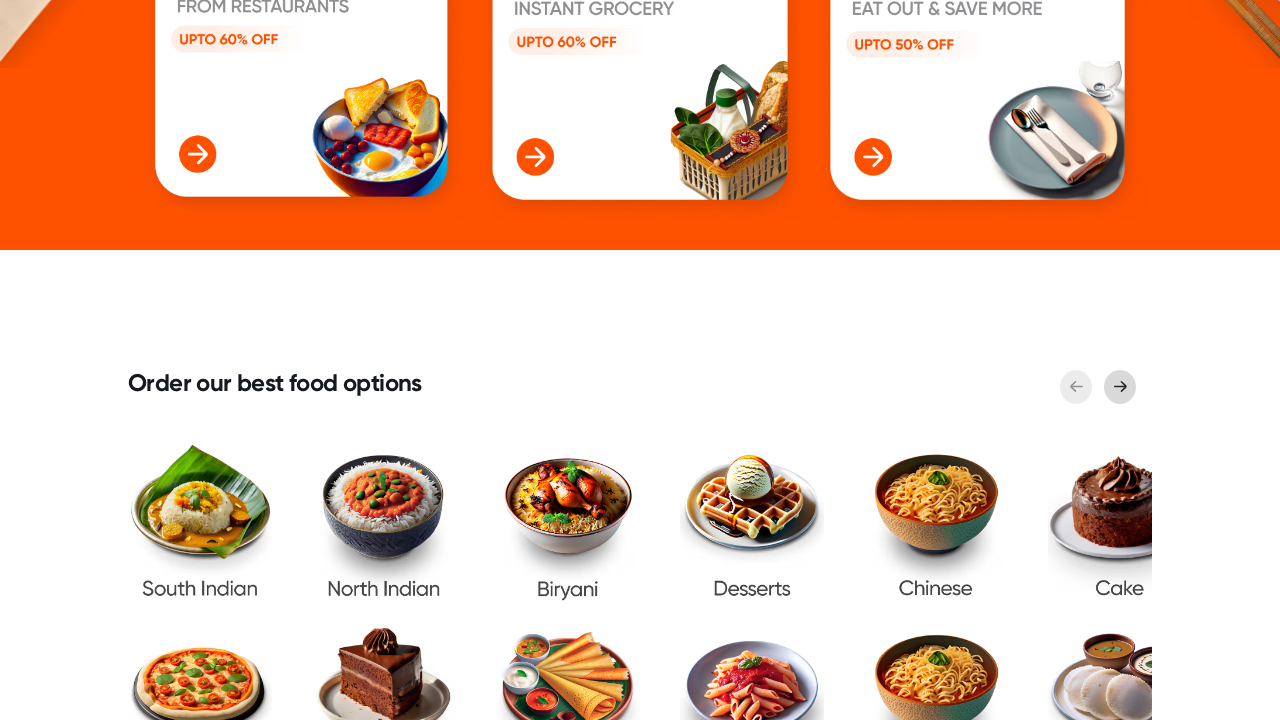

Waited 3 seconds for scroll to complete
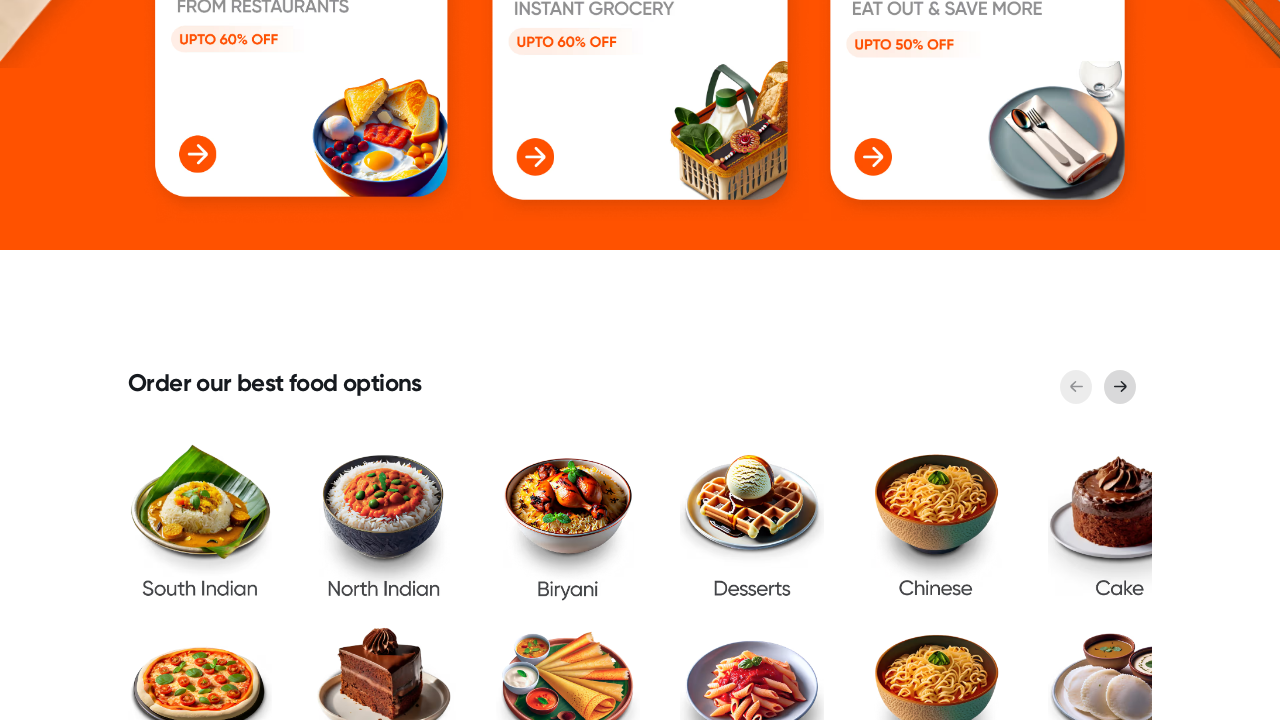

Scrolled page to 1000px from top
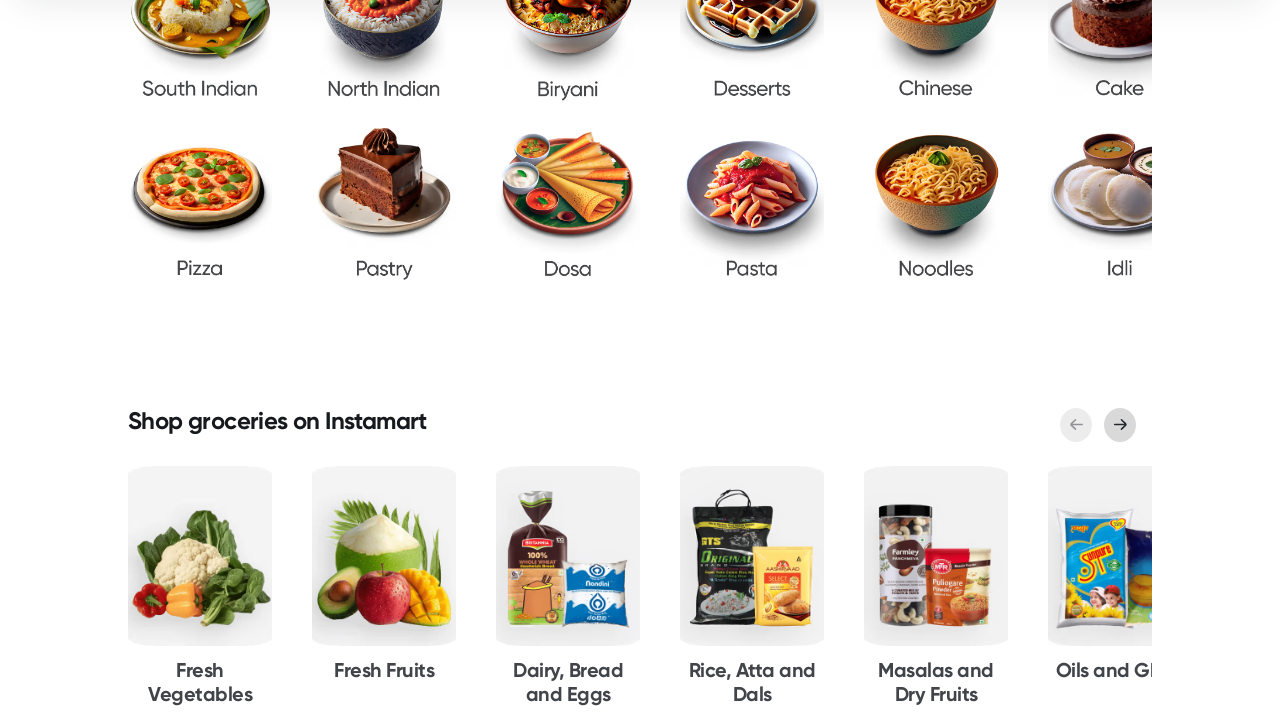

Waited 3 seconds for scroll to complete
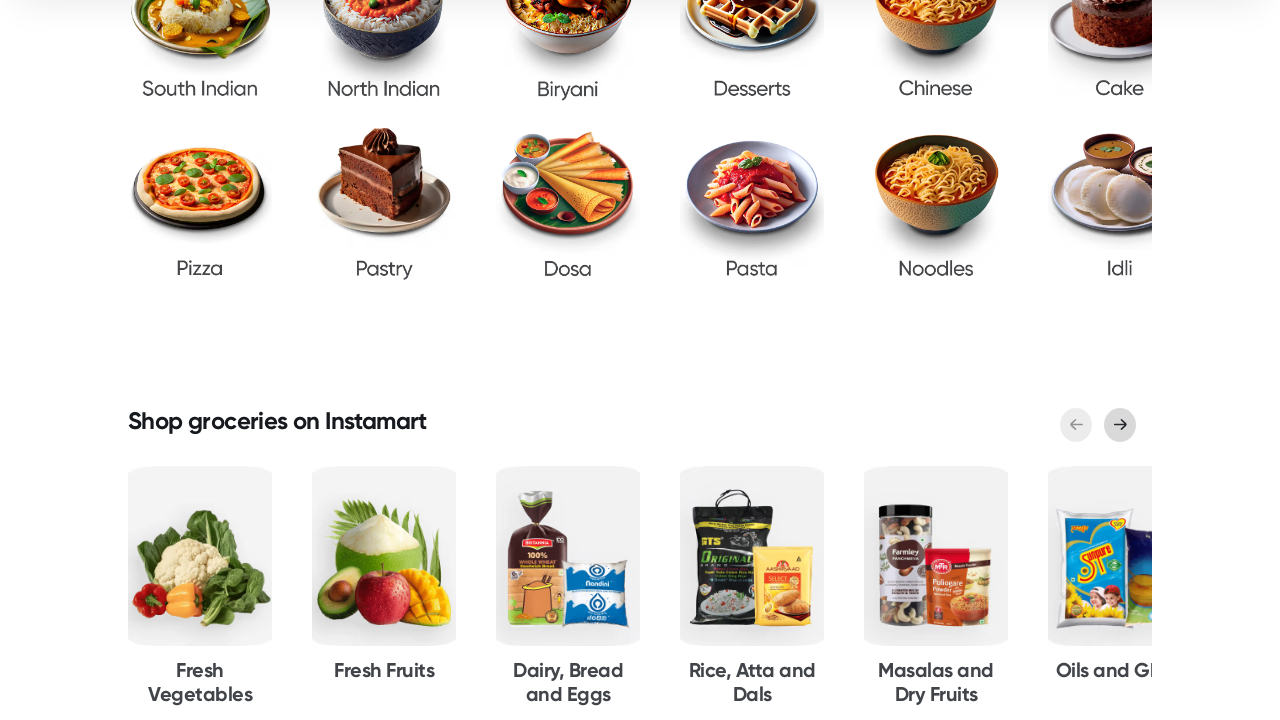

Scrolled page to 1500px from top
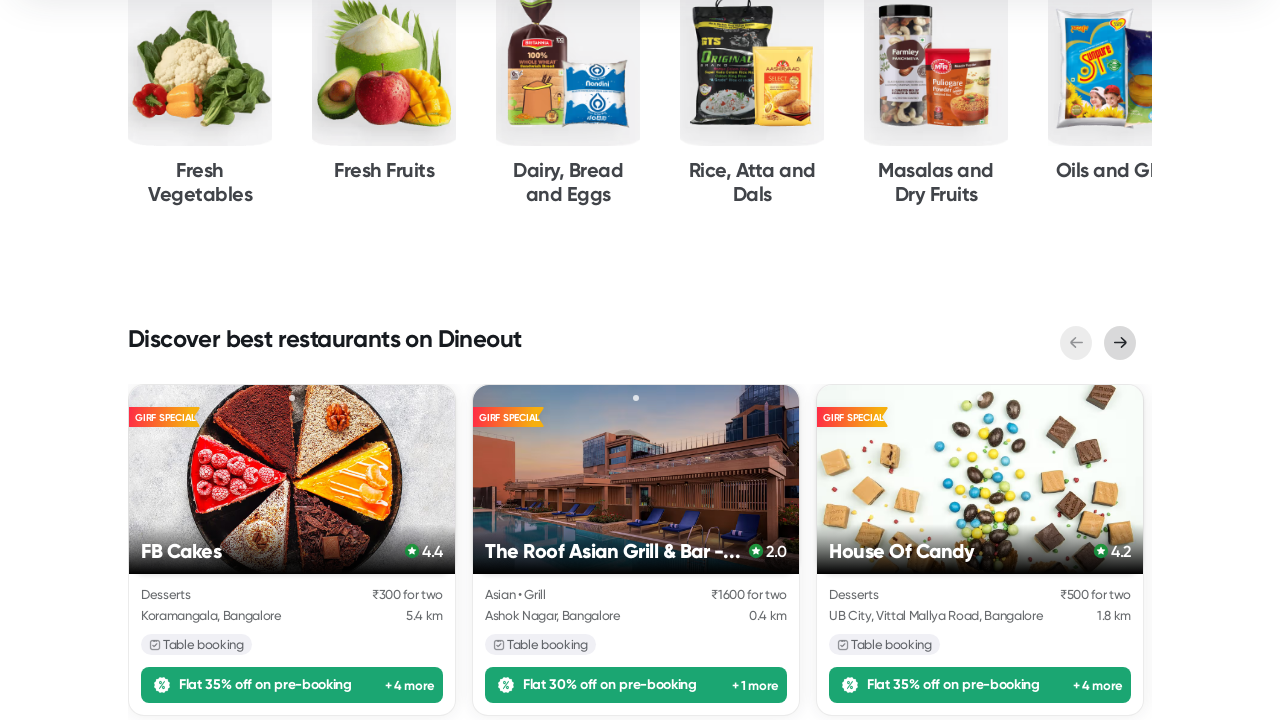

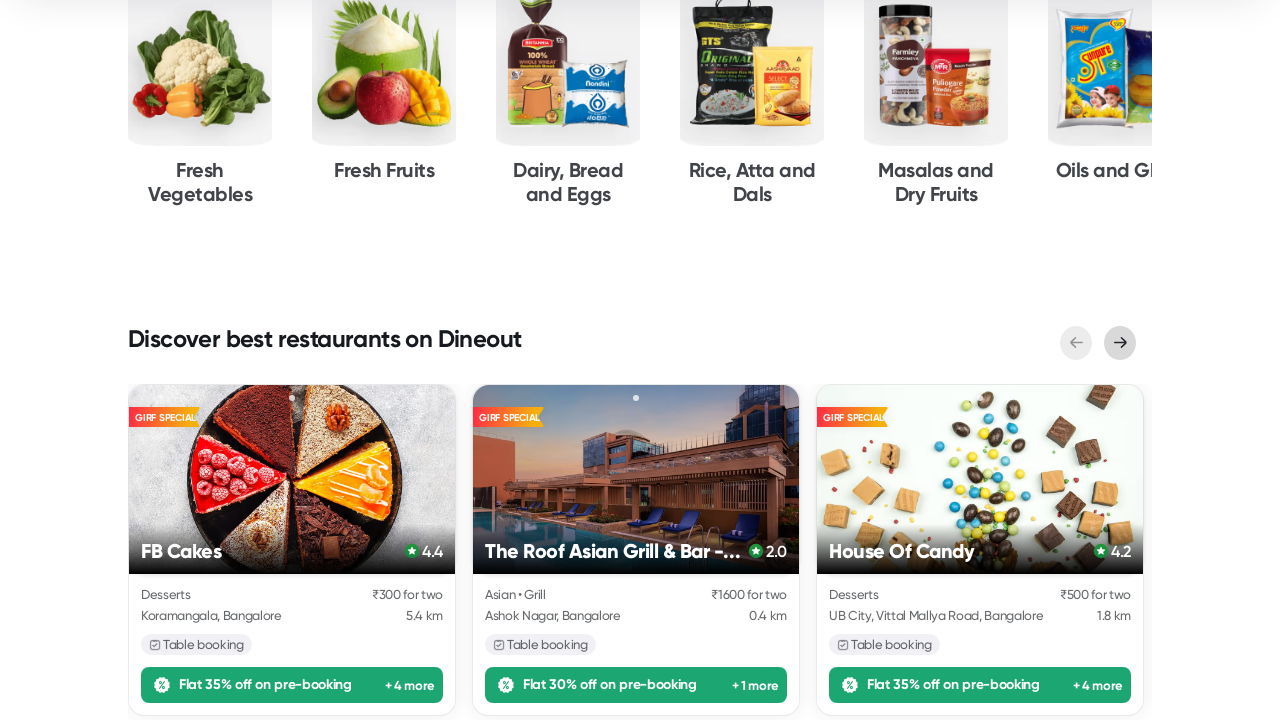